Verifies that the Add to Cart button has the expected hover animation on the product page

Starting URL: https://demo.athemes.com/merchant/product/watermelon-glow-hyaluronic-clay-pore-tight-facial-mask/?display=animated-add-to-cart

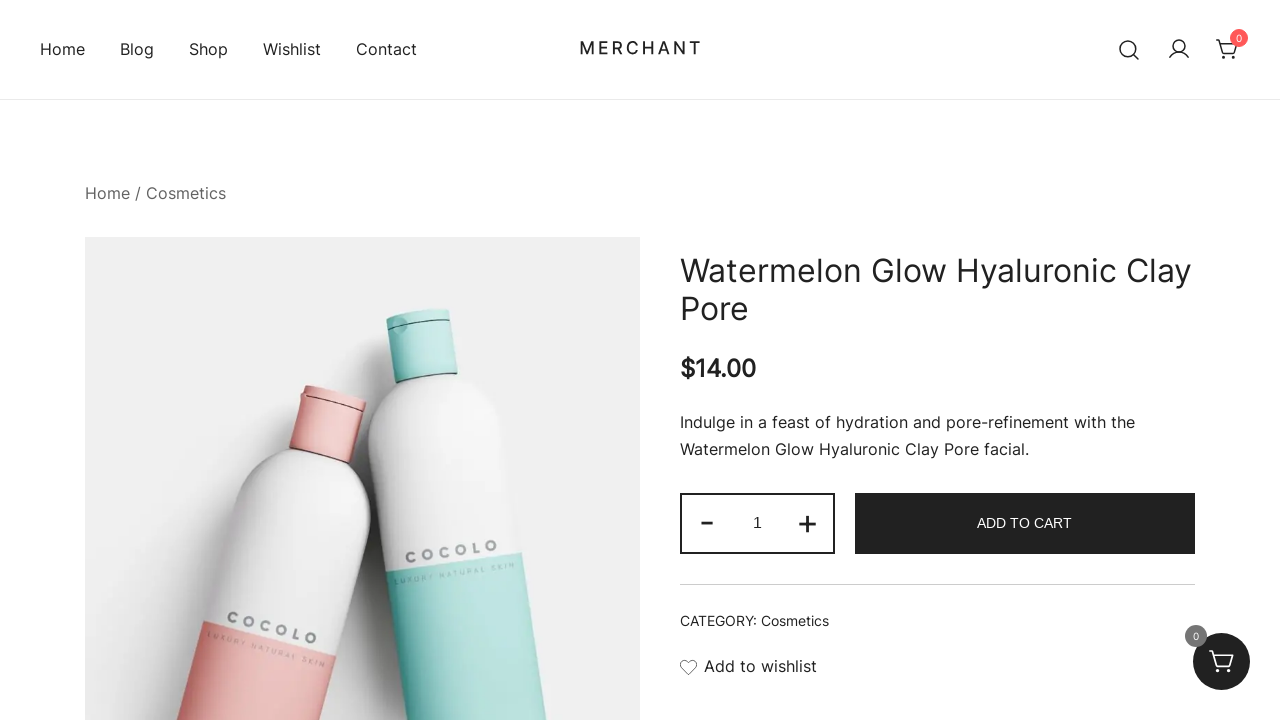

Located the Add to Cart button element
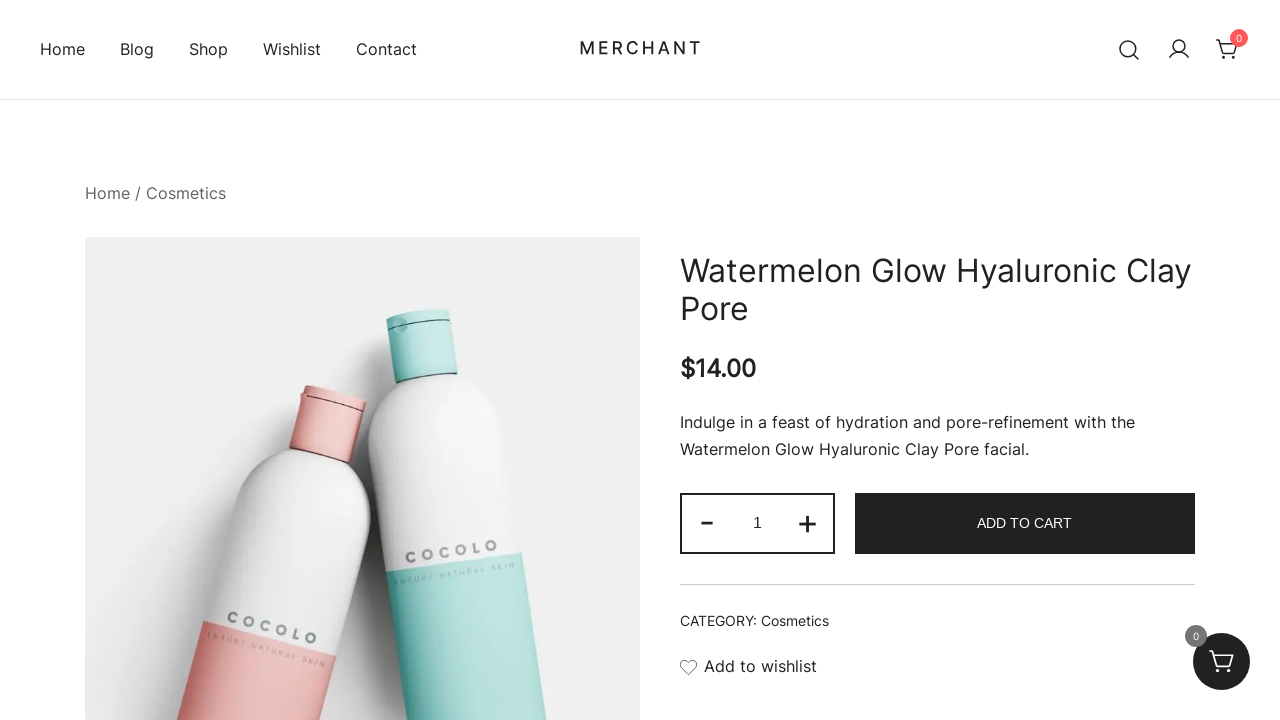

Hovered over the Add to Cart button to trigger animation at (1025, 523) on .single_add_to_cart_button >> nth=0
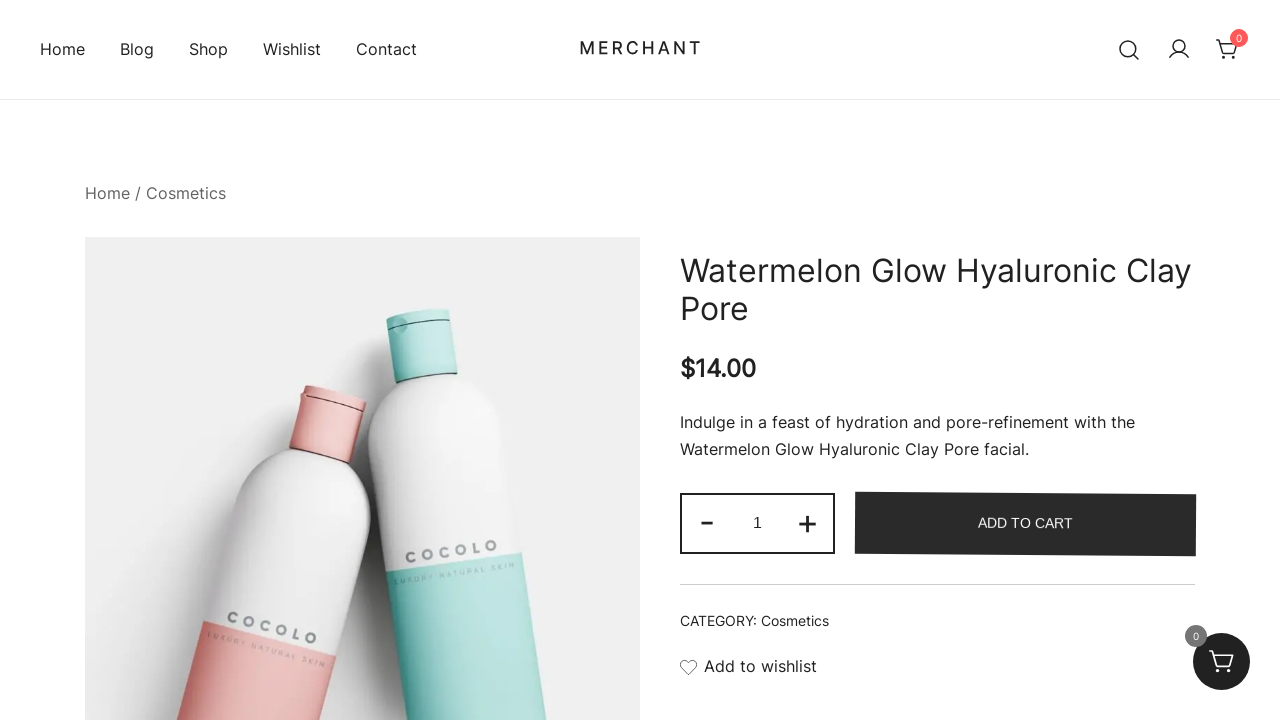

Evaluated computed styles to verify 'merchant-swing' animation is applied
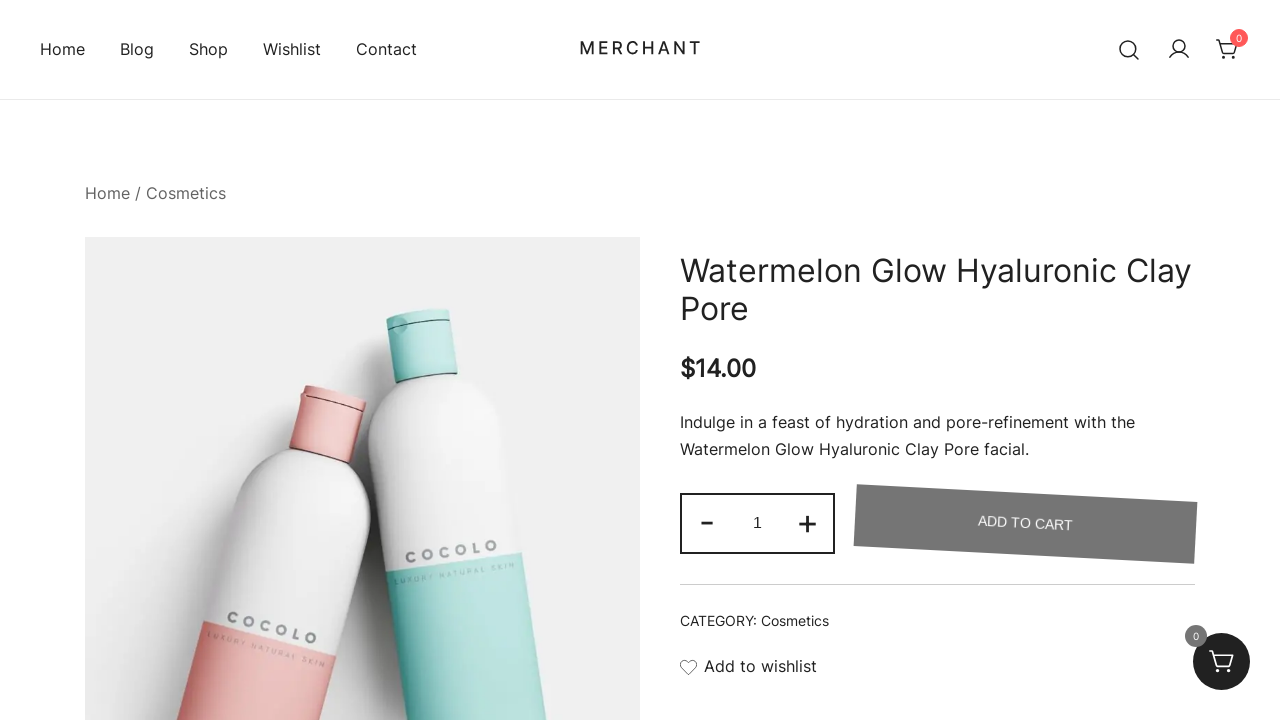

Assertion passed: 'merchant-swing' animation found on Add to Cart button
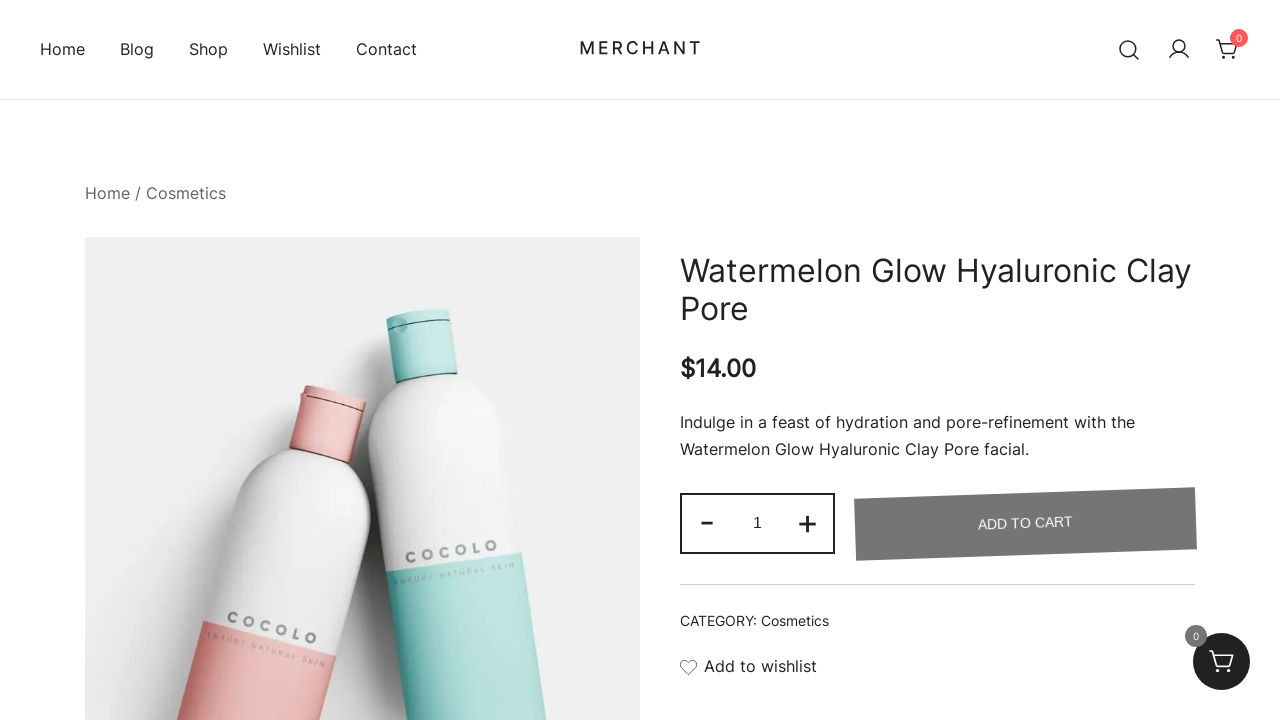

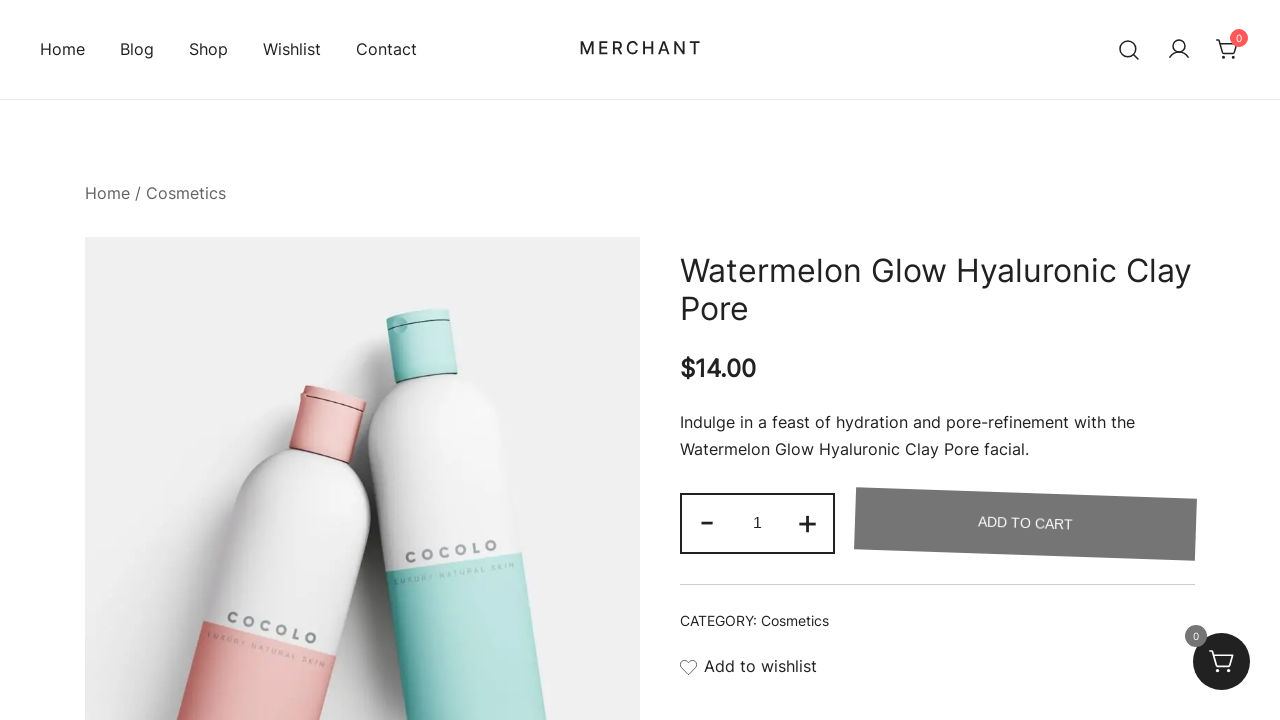